Tests dynamic loading functionality by clicking a start button and verifying that "Hello World!" text appears after the loading completes.

Starting URL: https://automationfc.github.io/dynamic-loading/

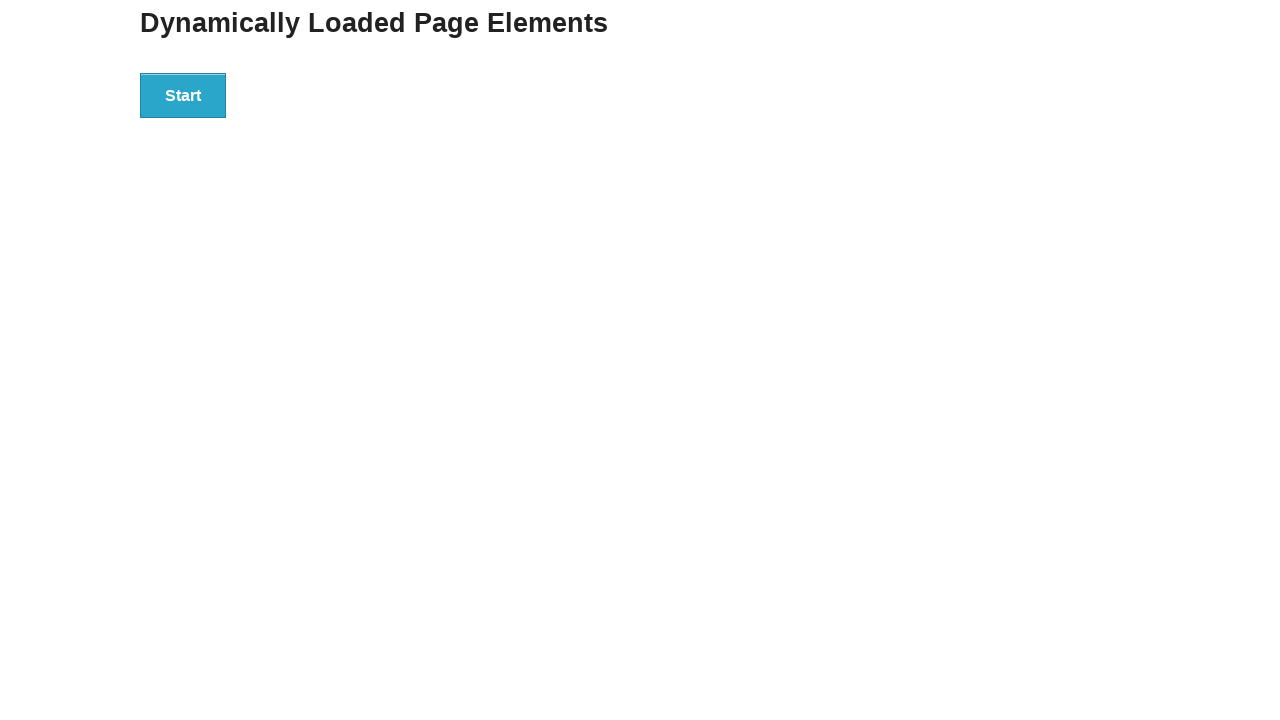

Clicked the start button to trigger dynamic loading at (183, 95) on div#start > button
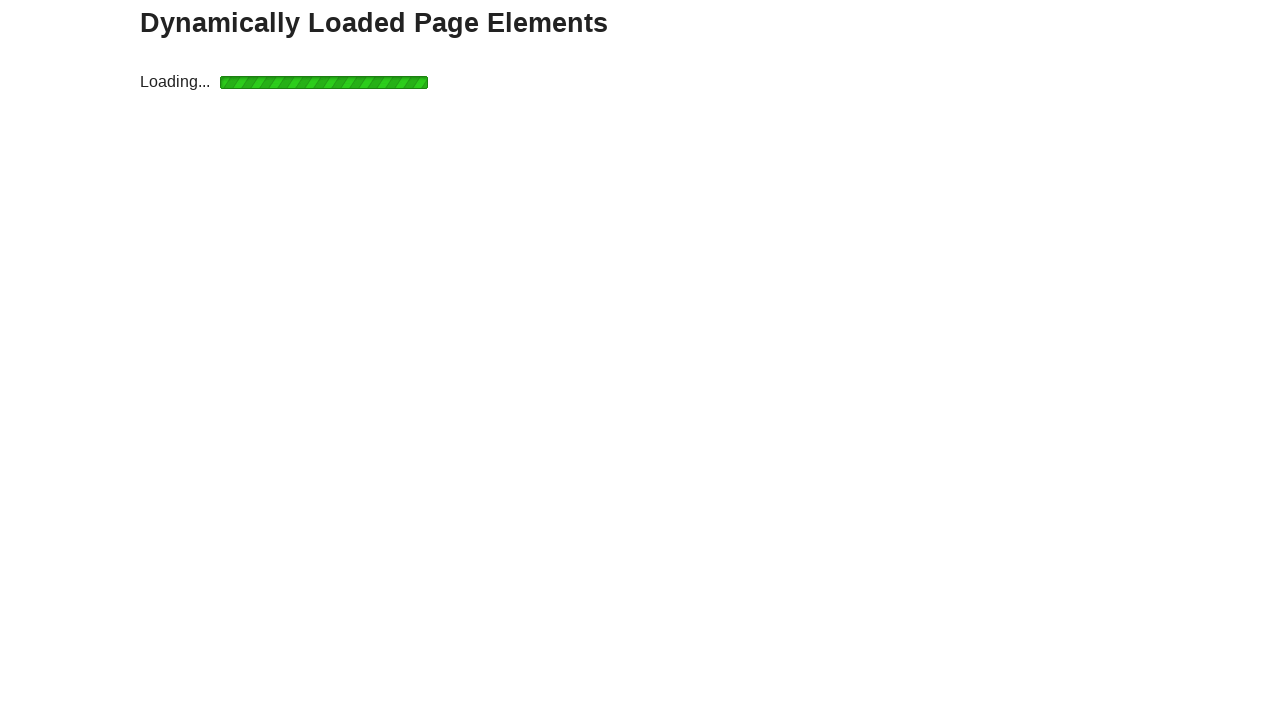

Waited for the finish text to appear after loading completes
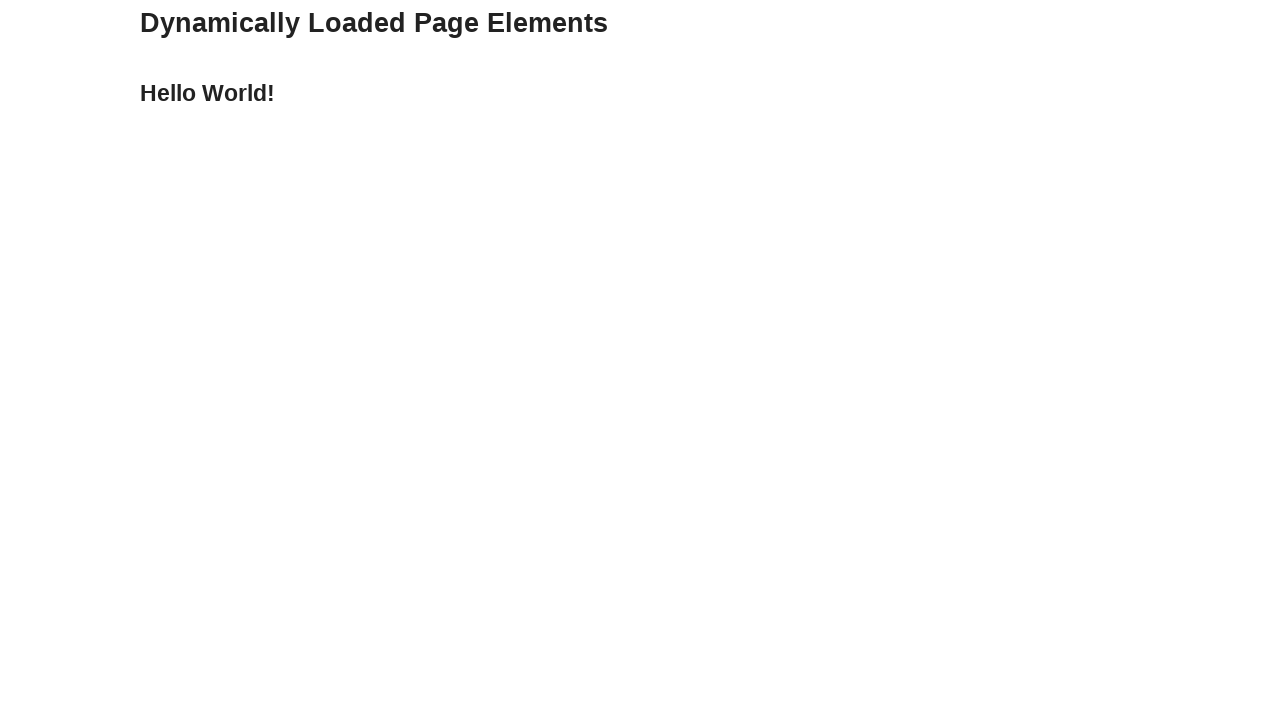

Verified that 'Hello World!' text is displayed
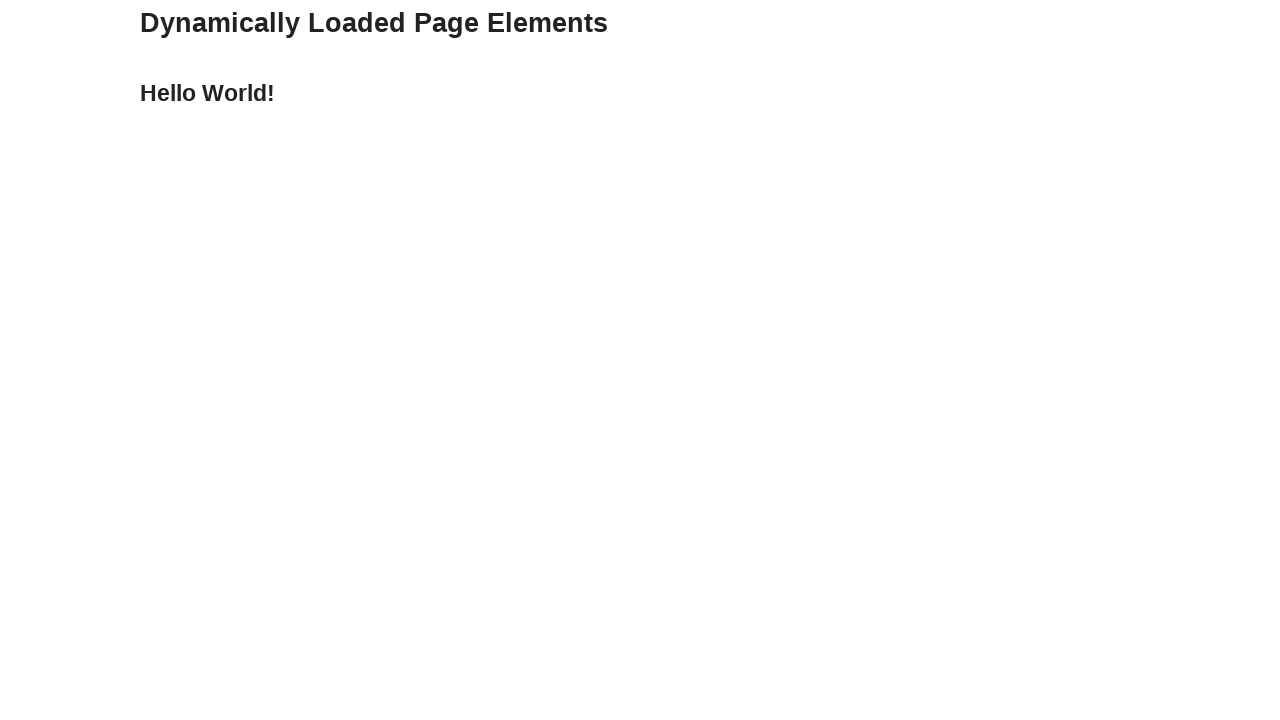

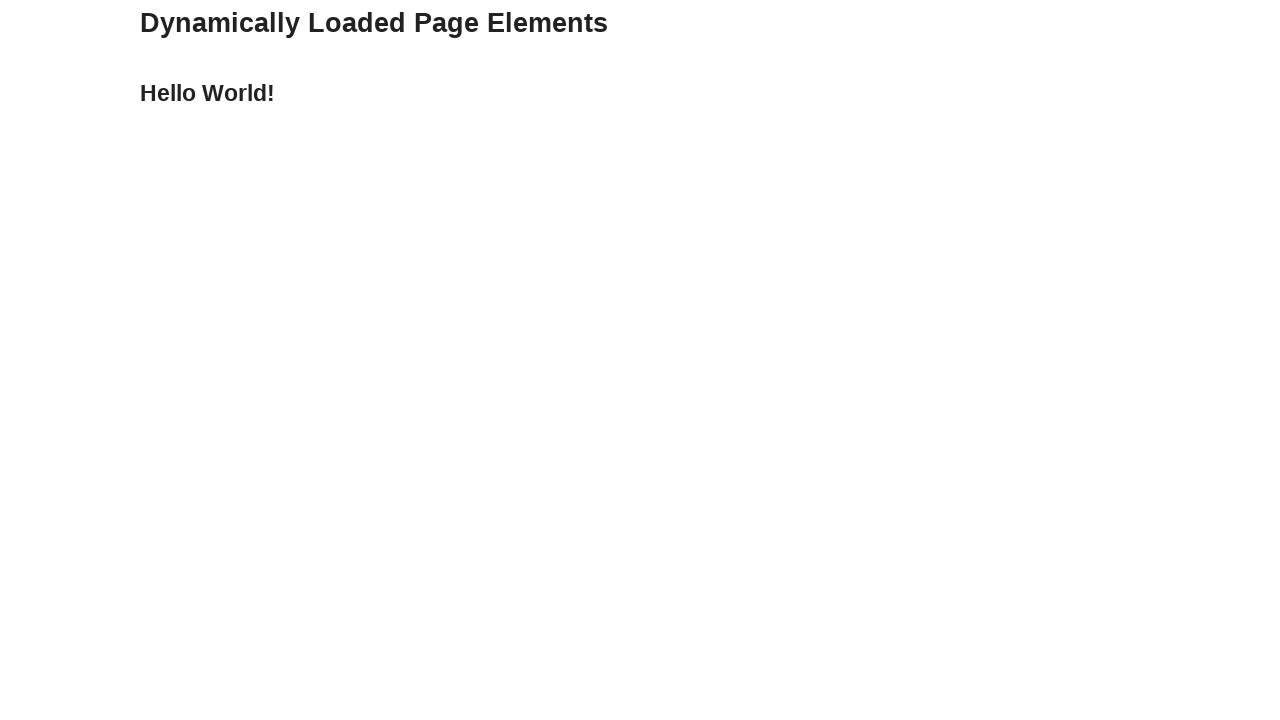